Navigates to the CMS portal page and locates the "New User Registration" link element to verify its text content

Starting URL: https://portal.cms.gov/portal/

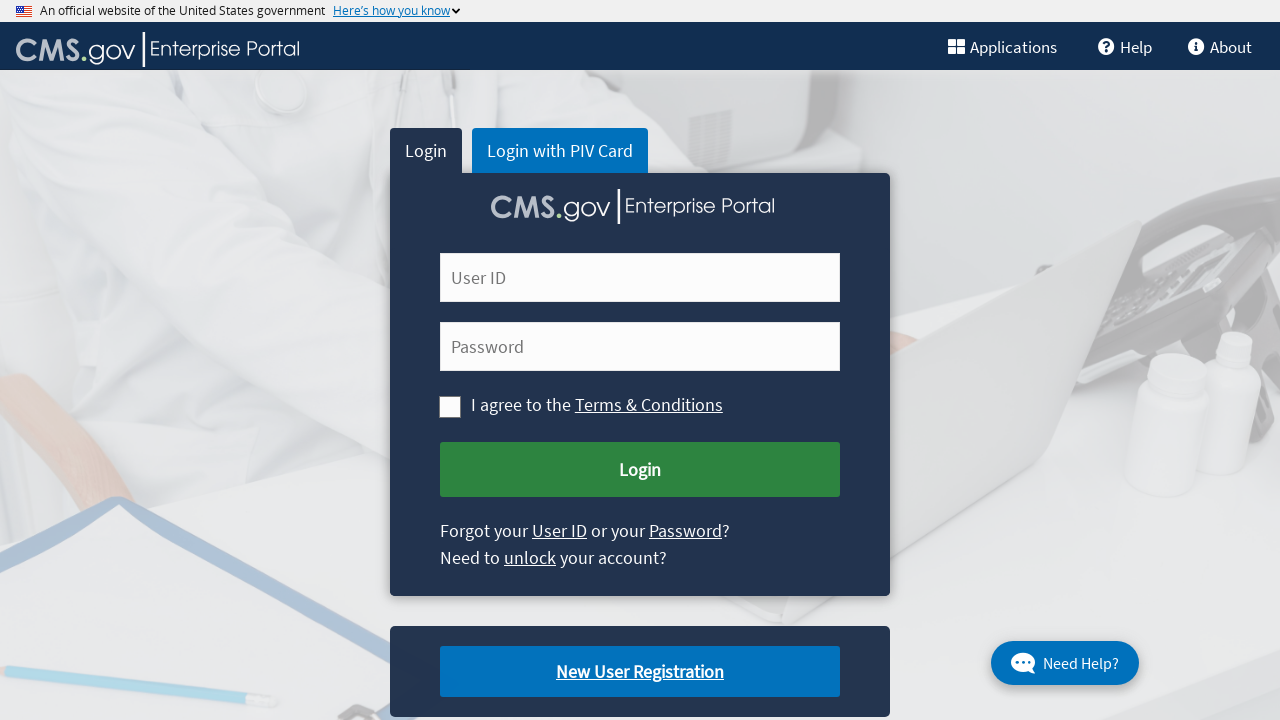

Navigated to CMS portal page
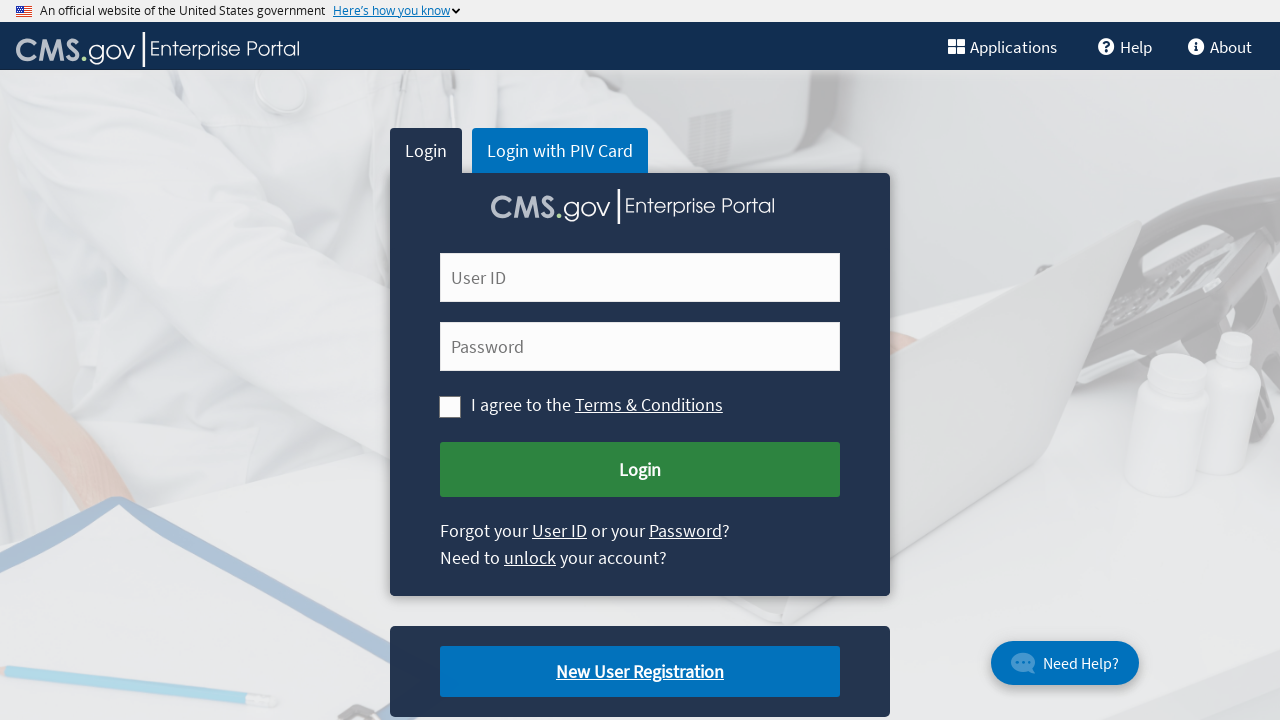

Located and waited for 'New User Registration' link to be visible
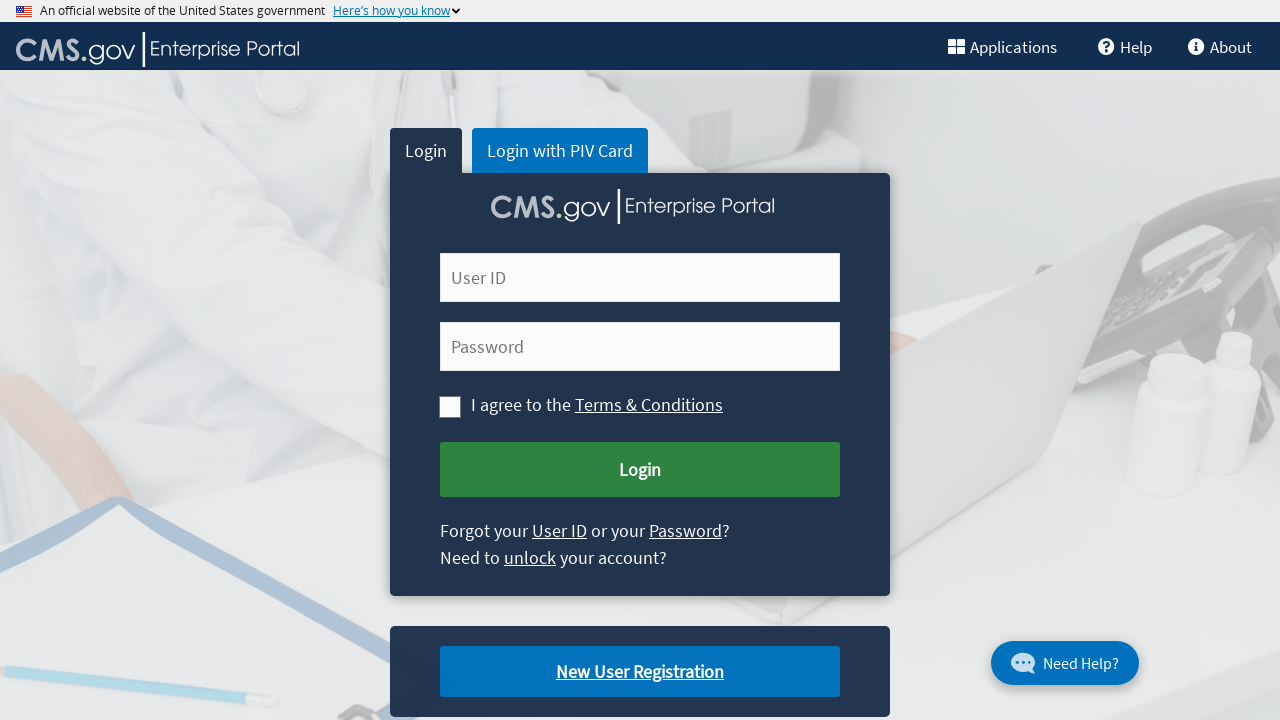

Retrieved text content: 'New User Registration'
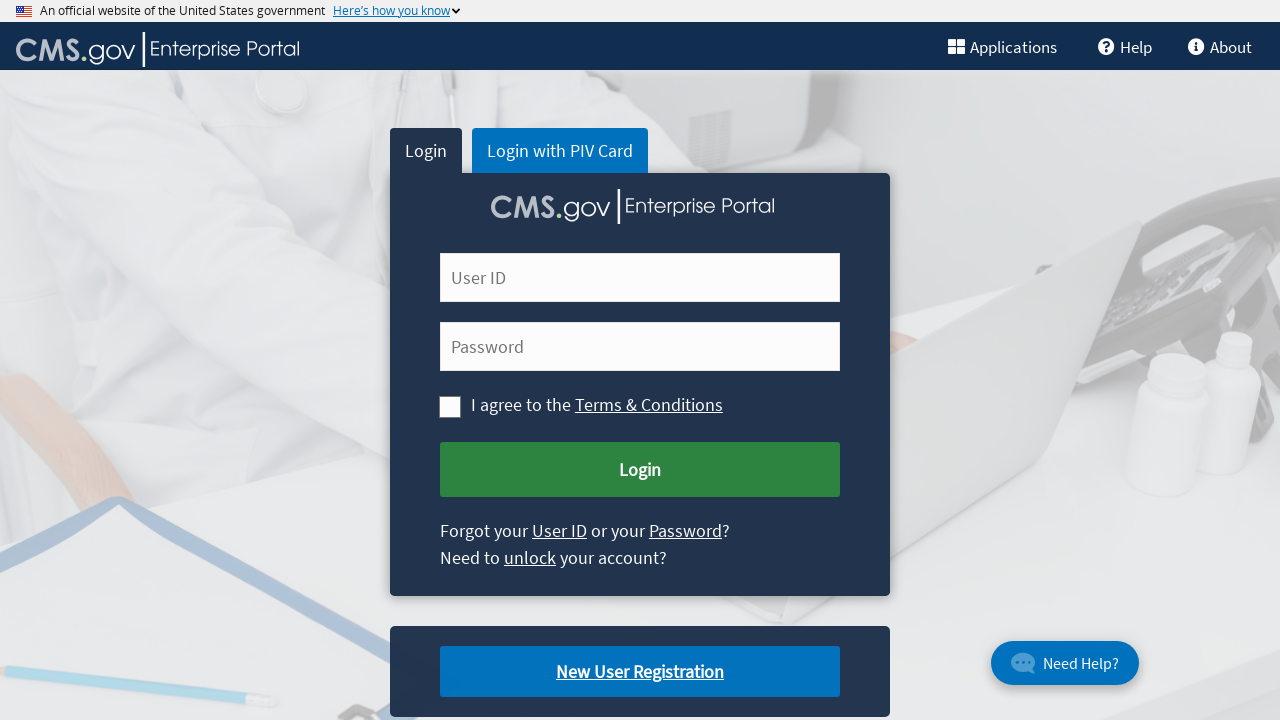

Printed text content to console
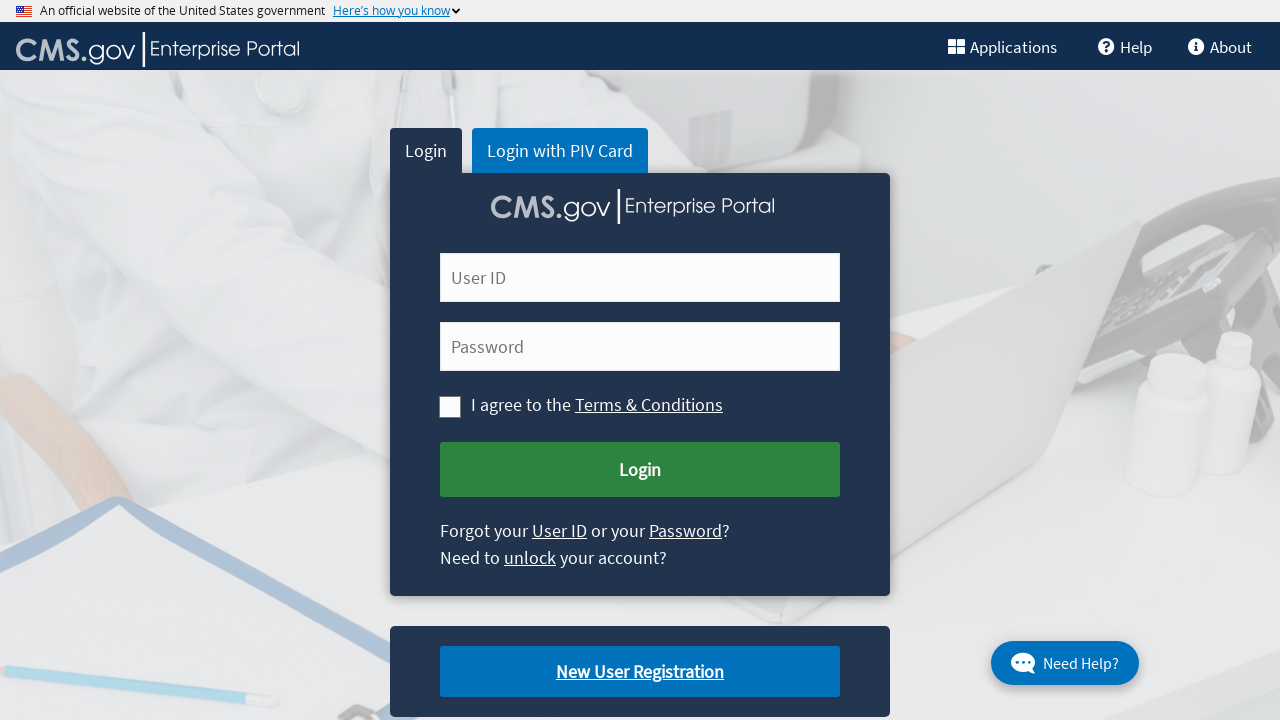

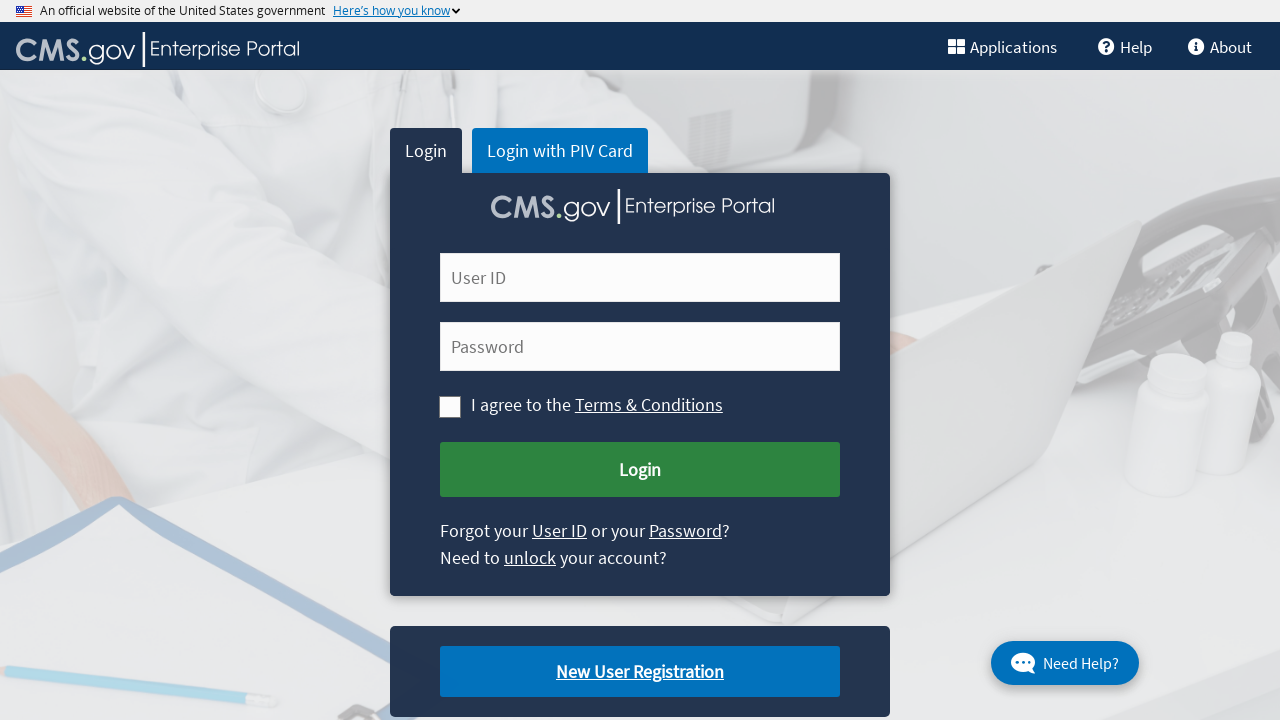